Tests successful contact form submission by filling mandatory fields (forename, email, message) and submitting, then verifying the success message appears.

Starting URL: https://jupiter.cloud.planittesting.com/#/home

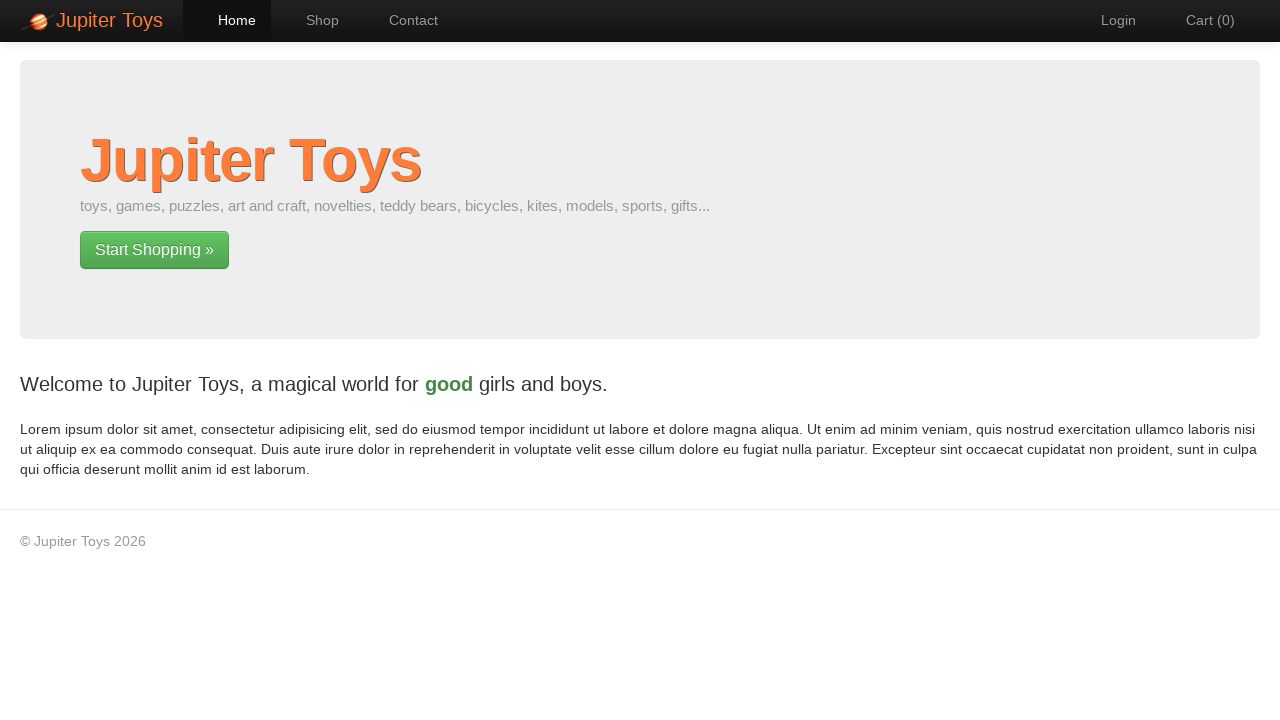

Clicked Contact link at (404, 20) on a:has-text('Contact')
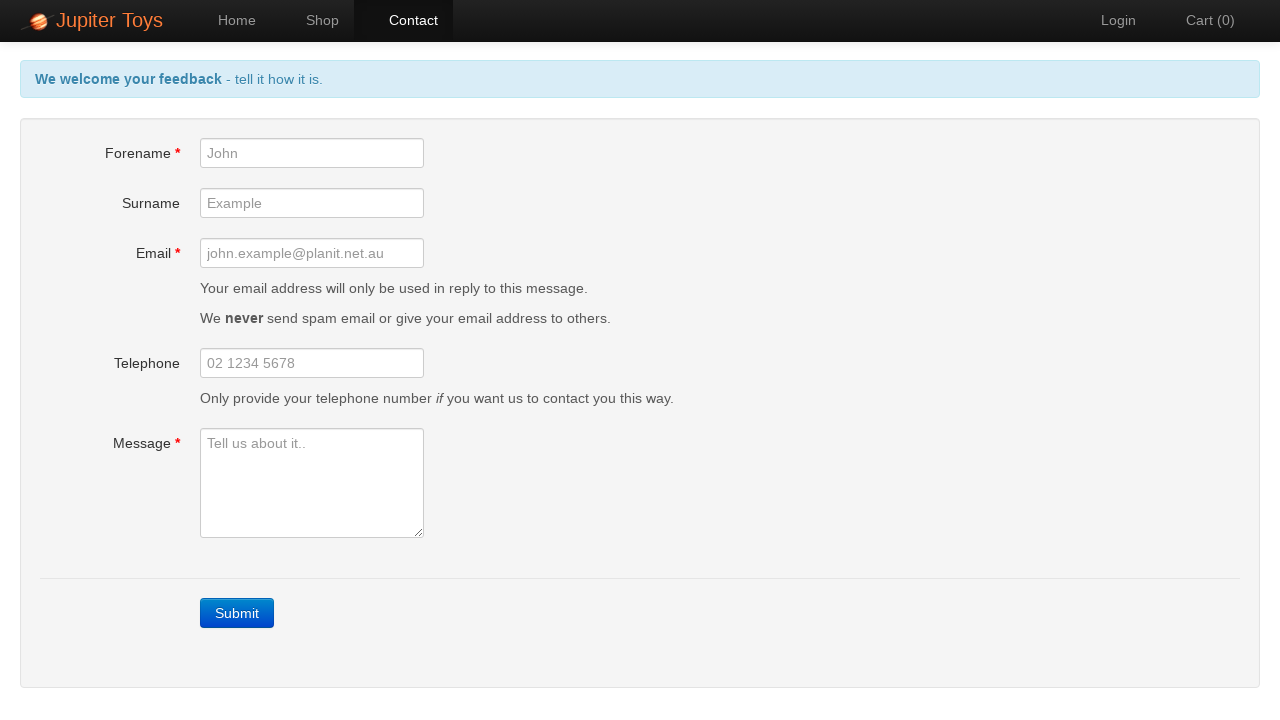

Forename field is visible
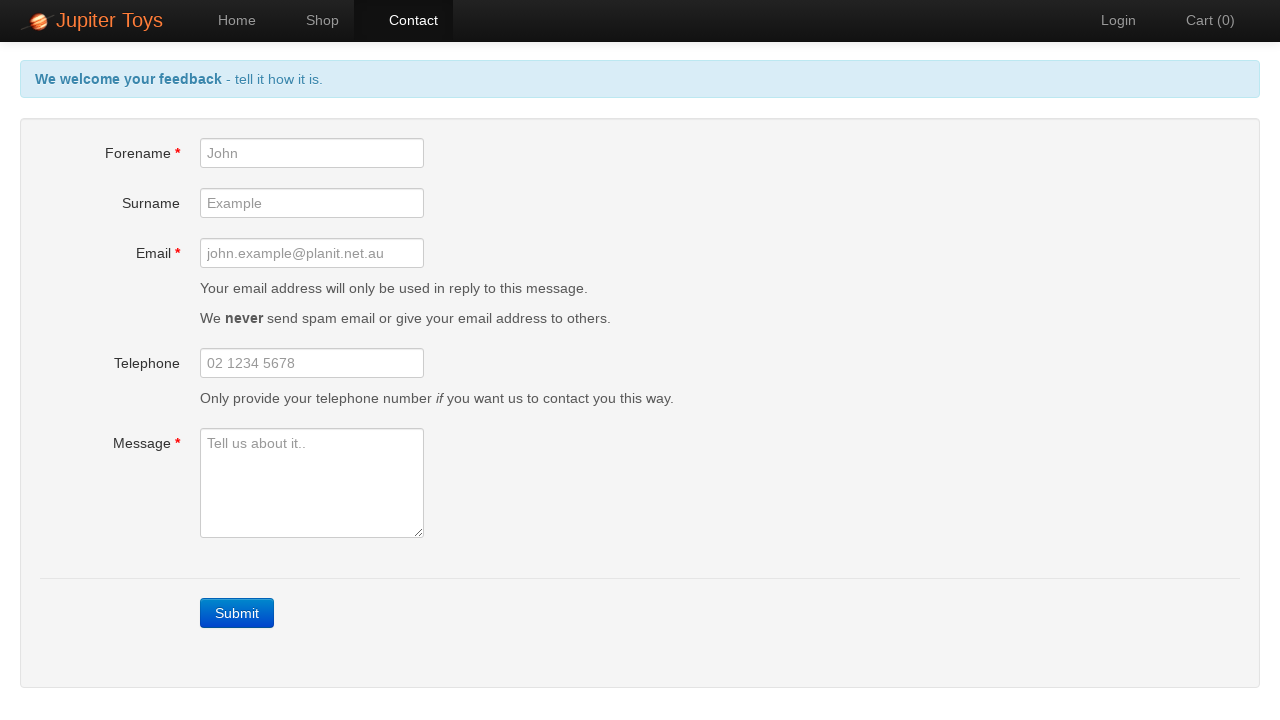

Filled forename field with 'Mark' on #forename
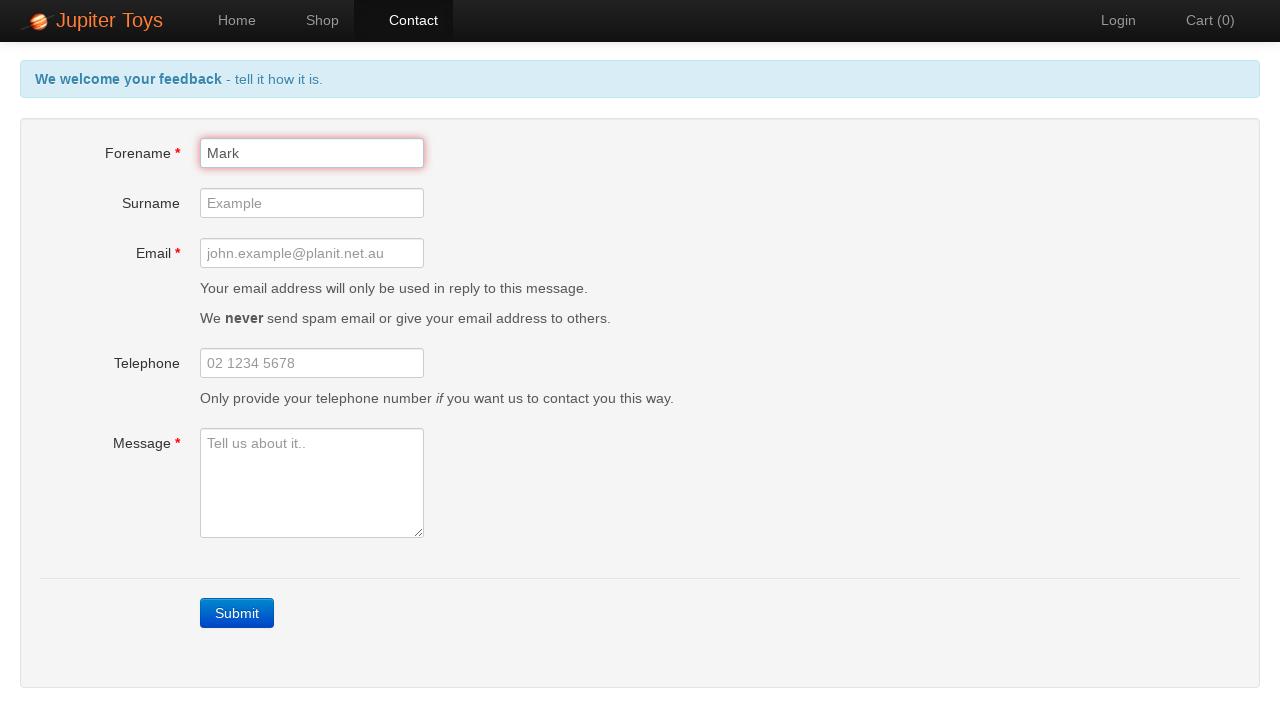

Filled email field with 'Mark@gmail.com' on #email
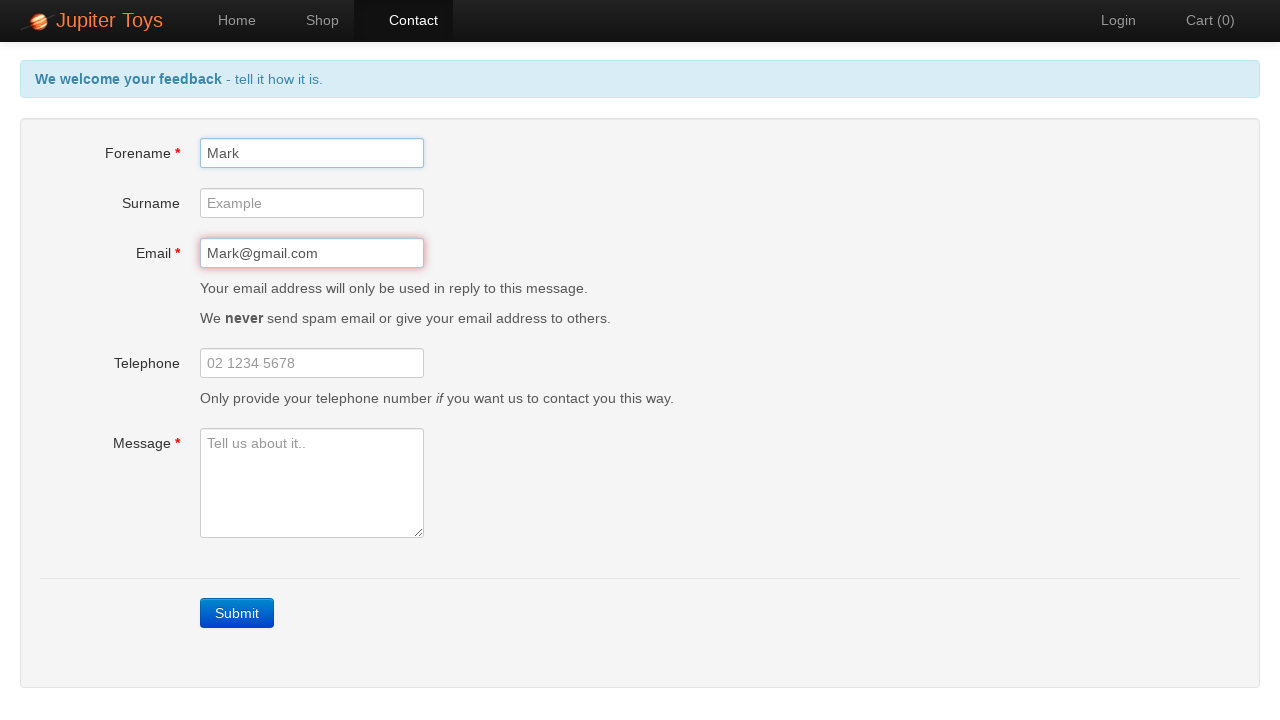

Filled message field with 'Hello World' on #message
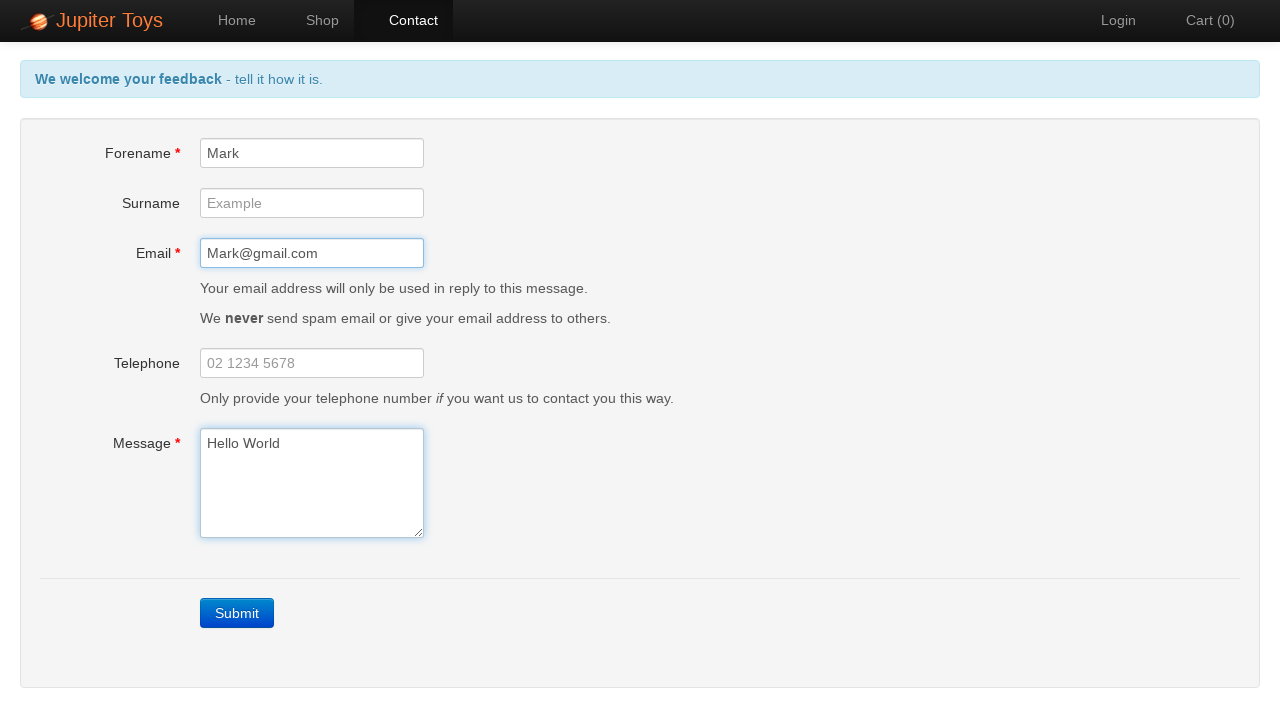

Clicked Submit button at (237, 613) on a:has-text('Submit')
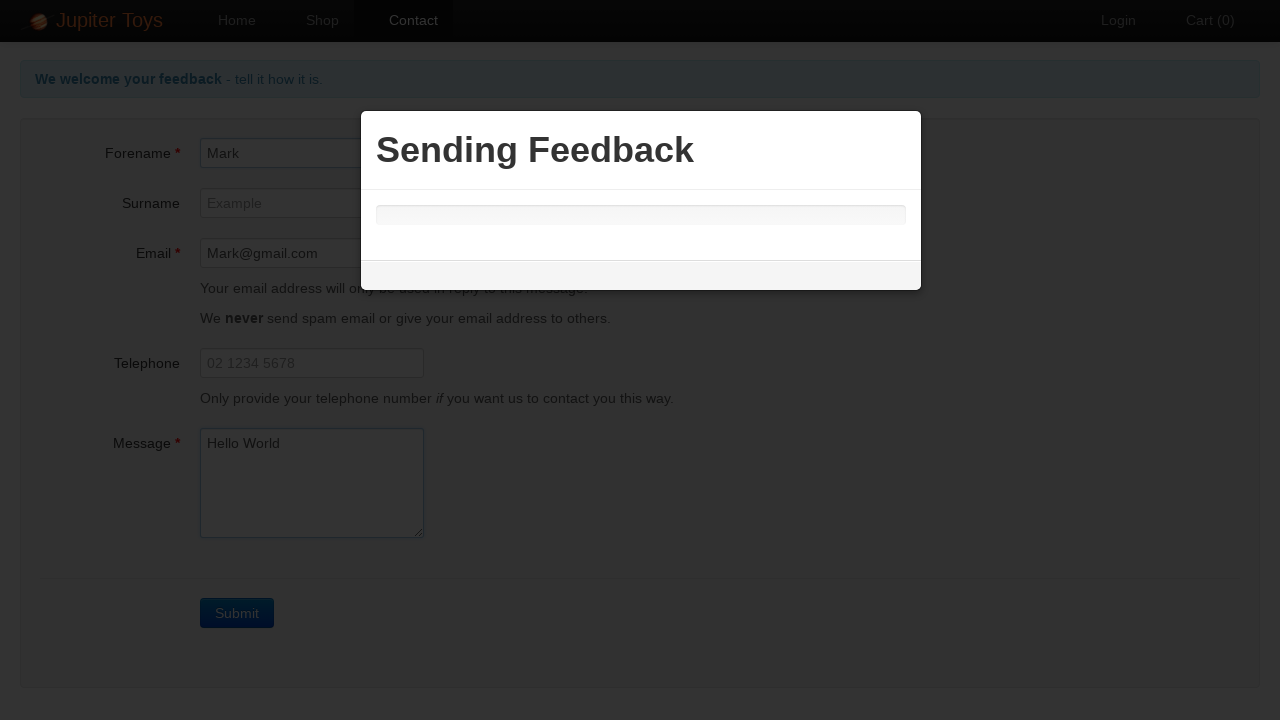

Success message appeared - contact form submitted successfully
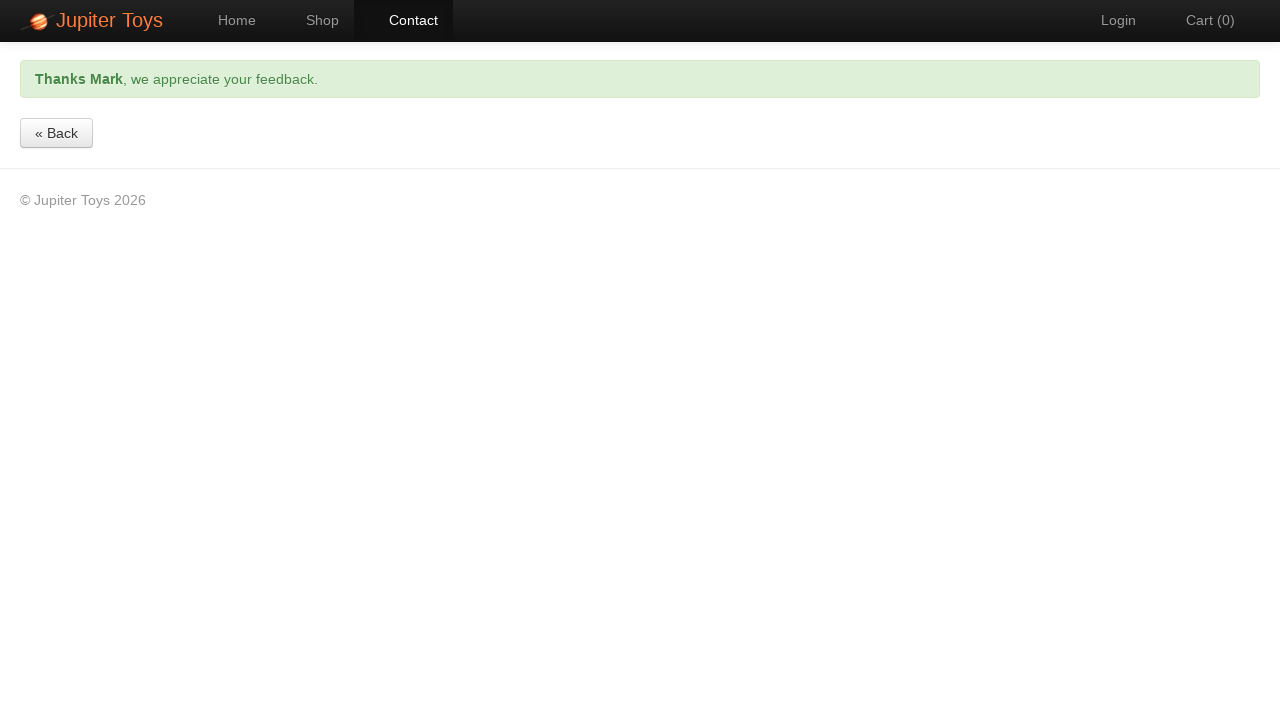

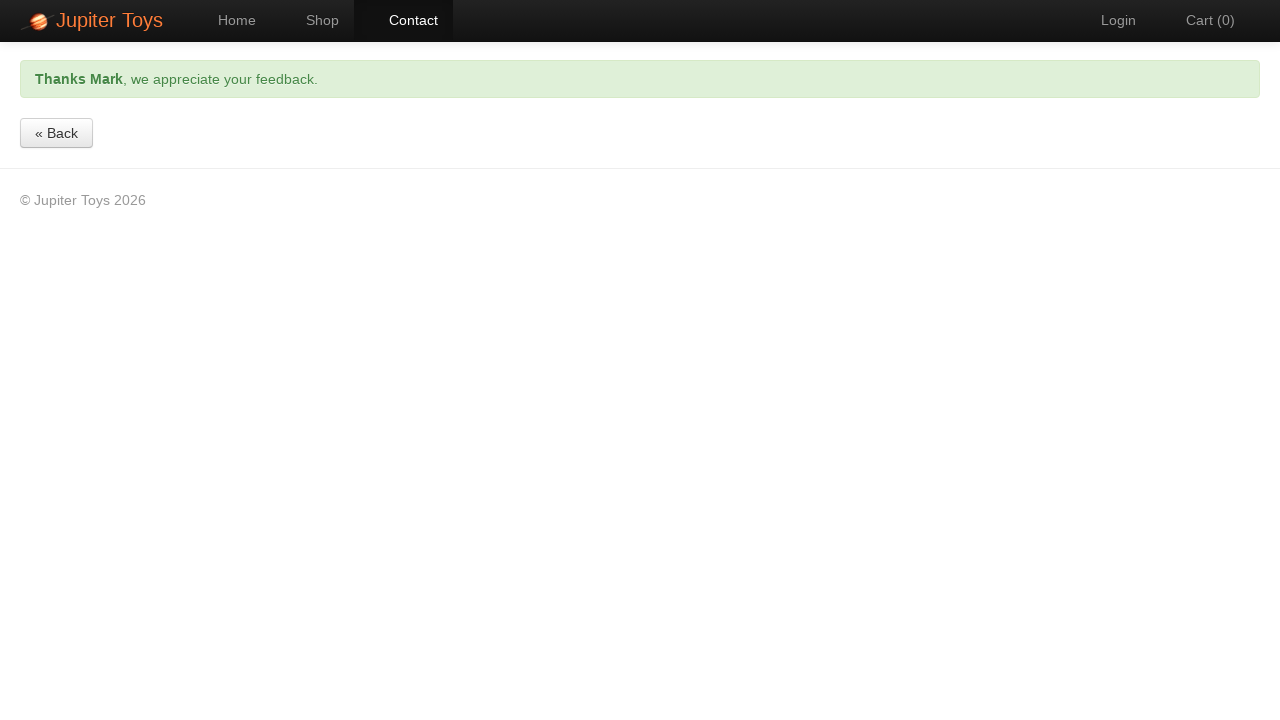